Tests checkbox functionality by selecting every odd-indexed checkbox (1st, 3rd, 5th, etc.) on the automation practice page

Starting URL: https://rahulshettyacademy.com/AutomationPractice/

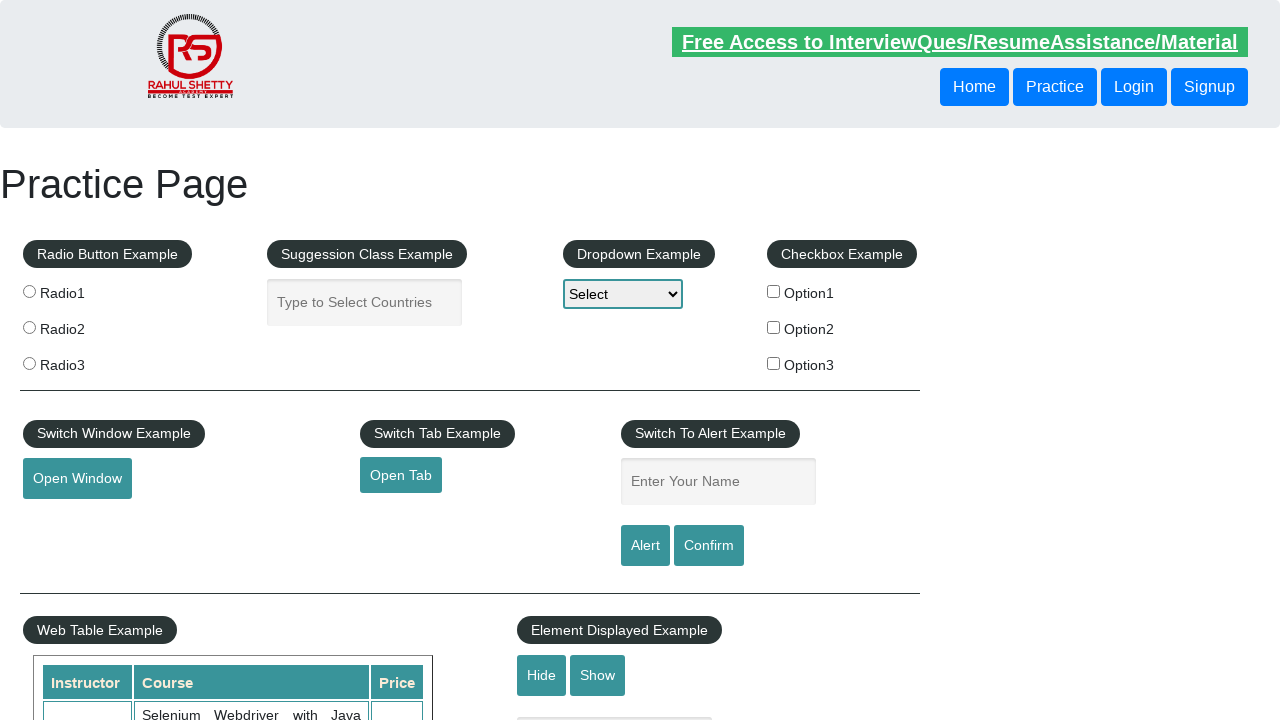

Navigated to automation practice page
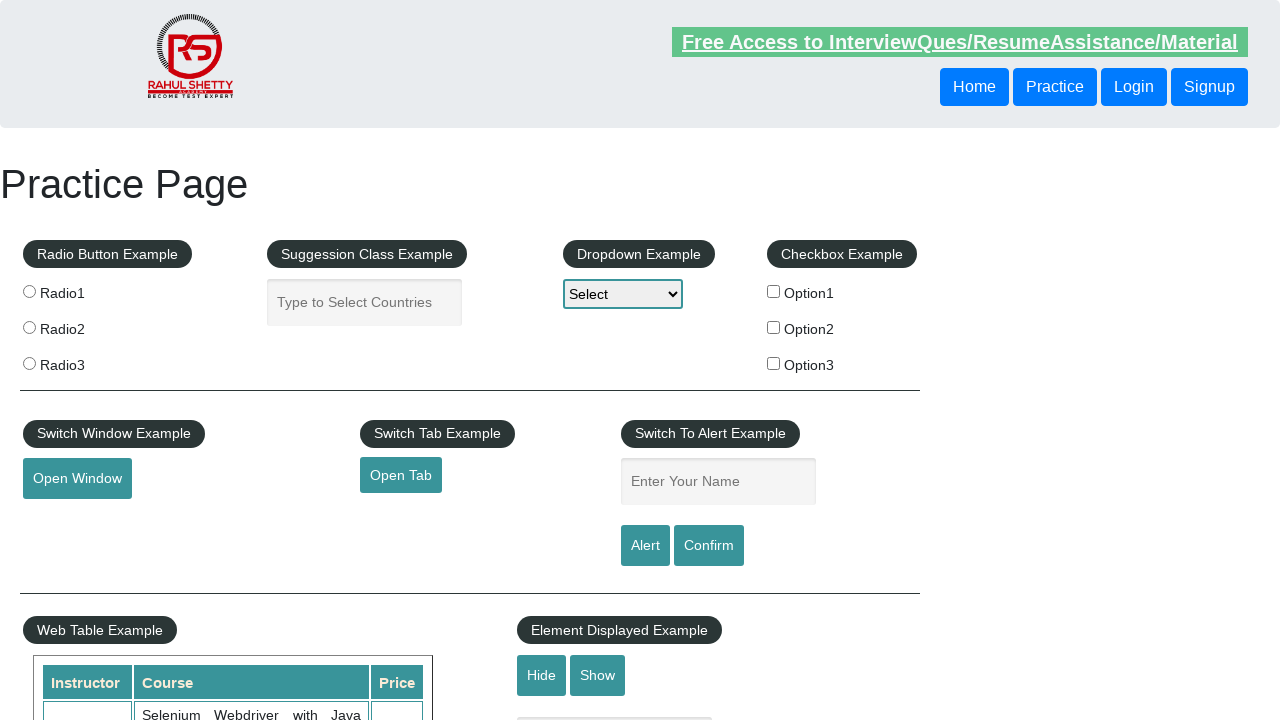

Retrieved all checkboxes from the page
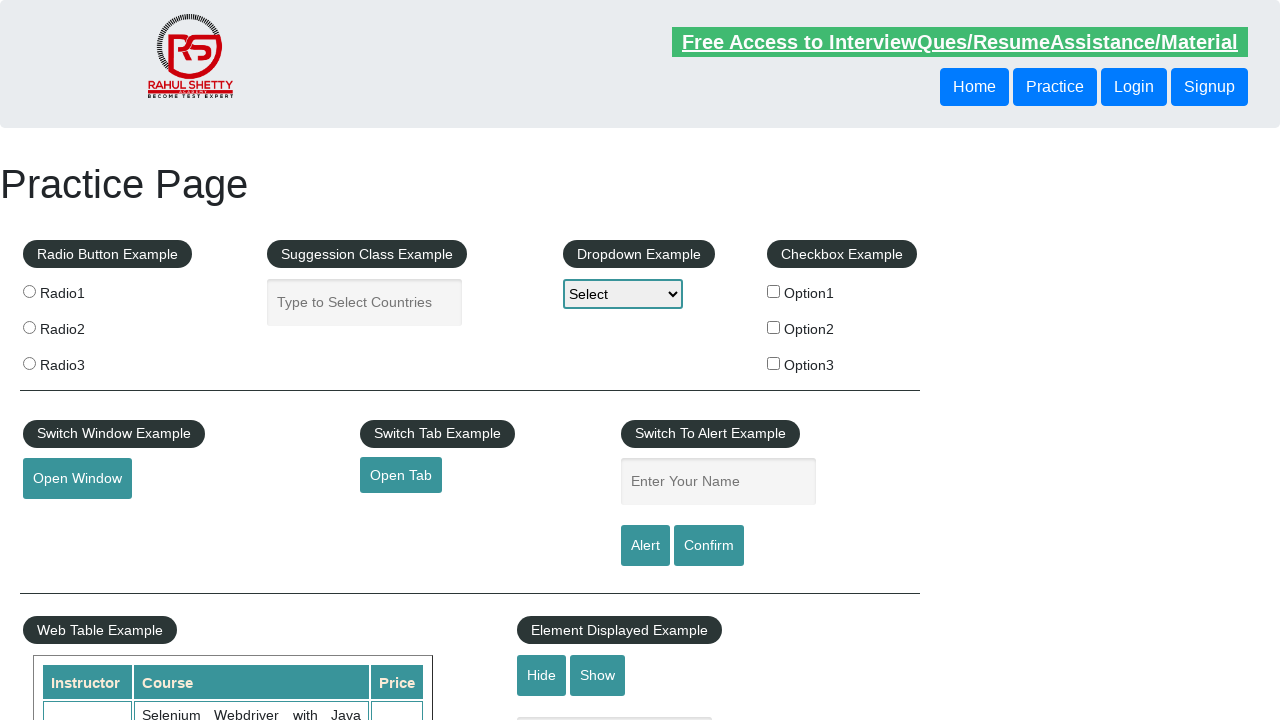

Clicked checkbox at index 0 (checkbox #1) at (774, 291) on input[type='checkbox'] >> nth=0
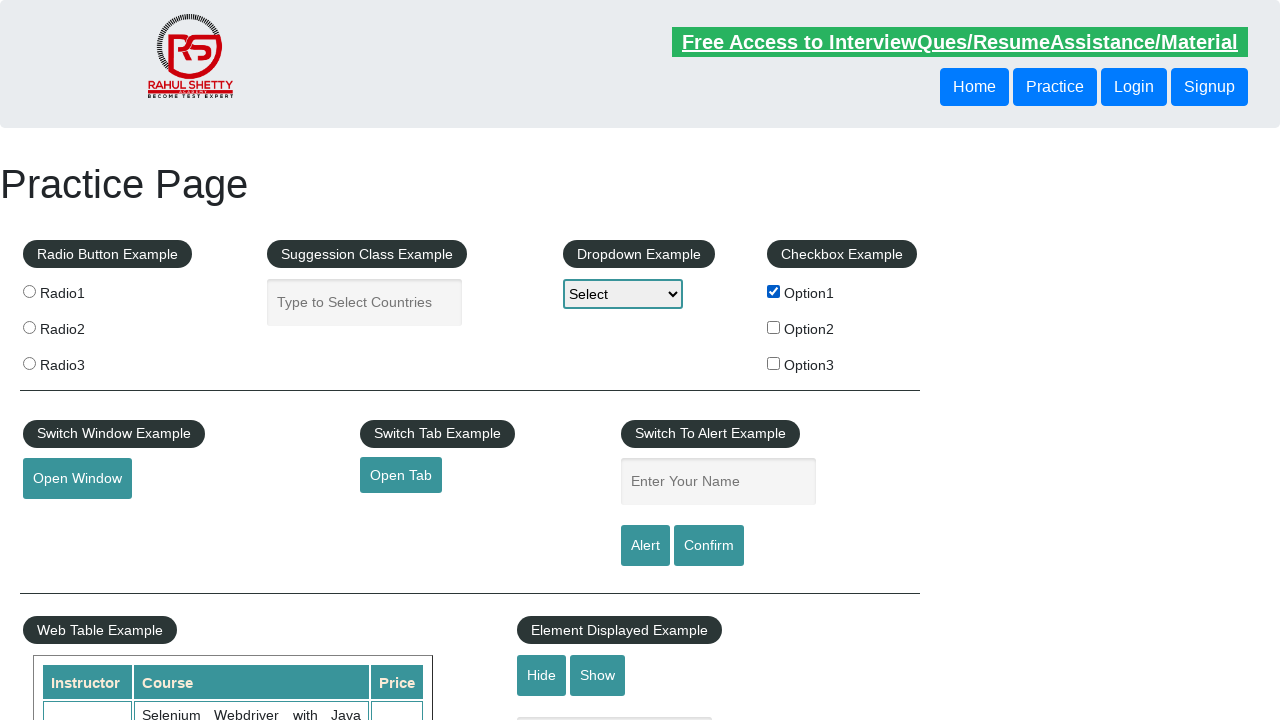

Clicked checkbox at index 2 (checkbox #3) at (774, 363) on input[type='checkbox'] >> nth=2
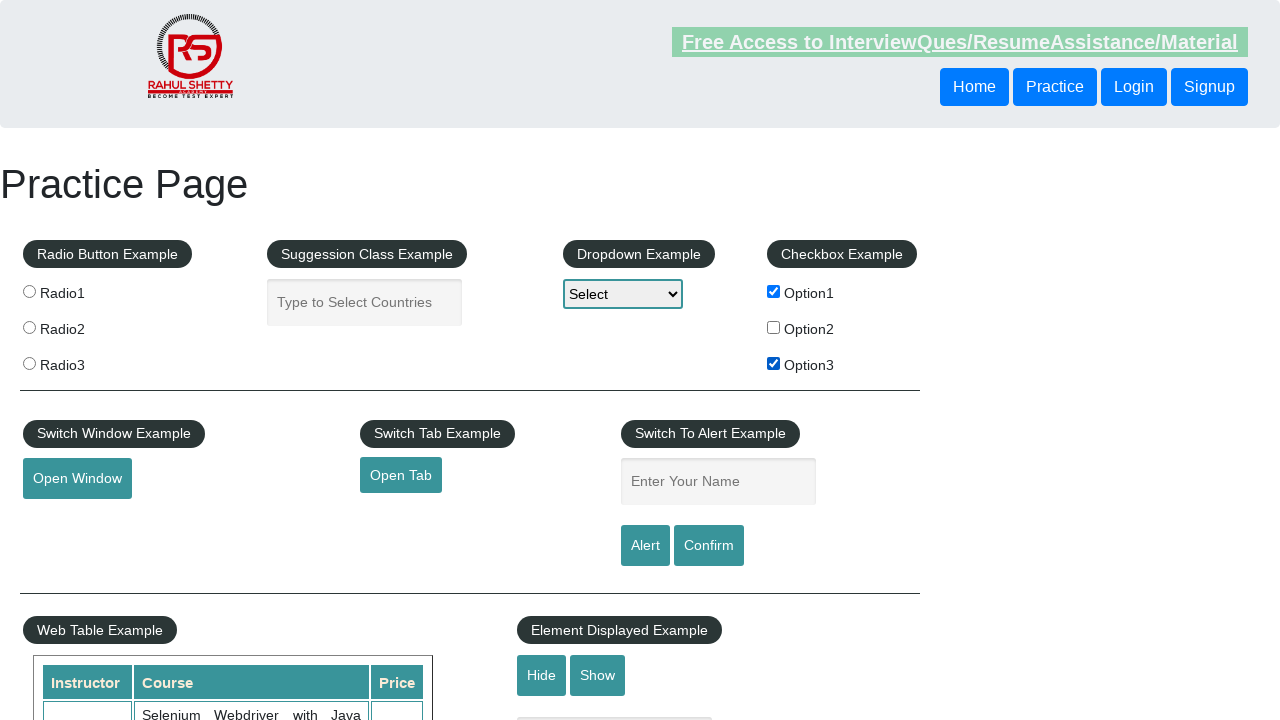

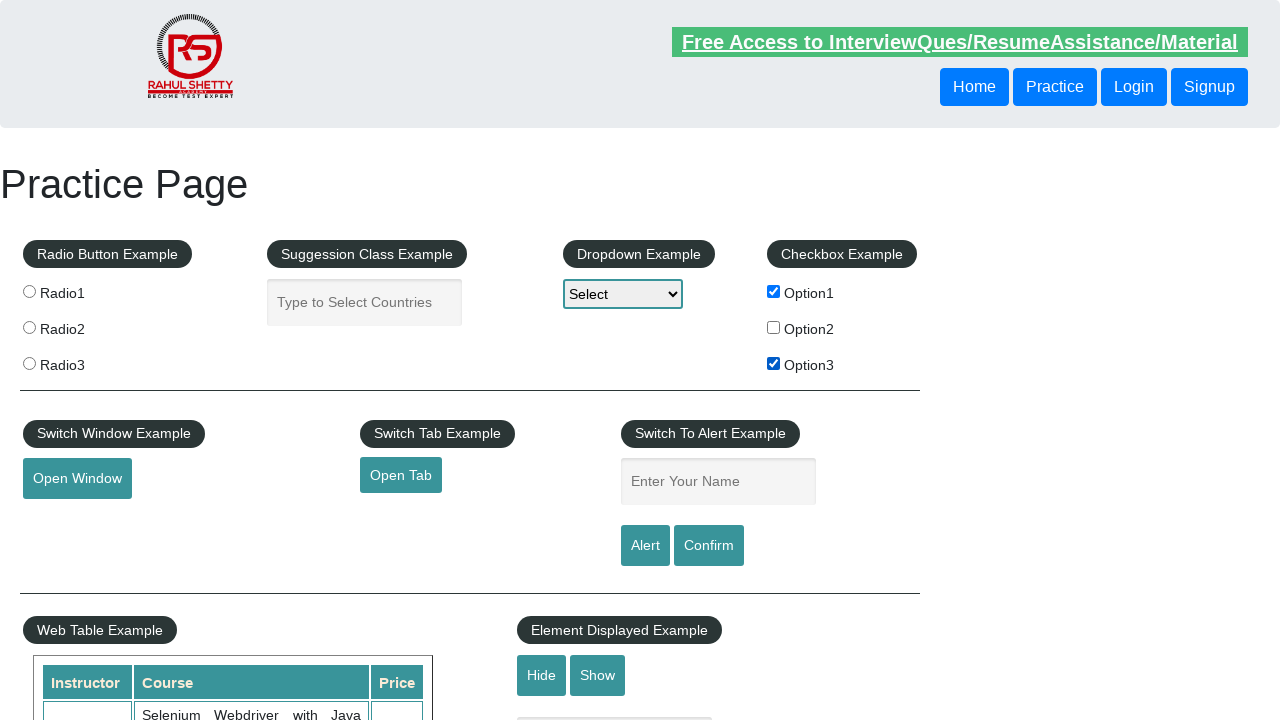